Tests mouse interaction by performing a double-click action on the mouse test element

Starting URL: https://www.onlinemictest.com/mouse-test/

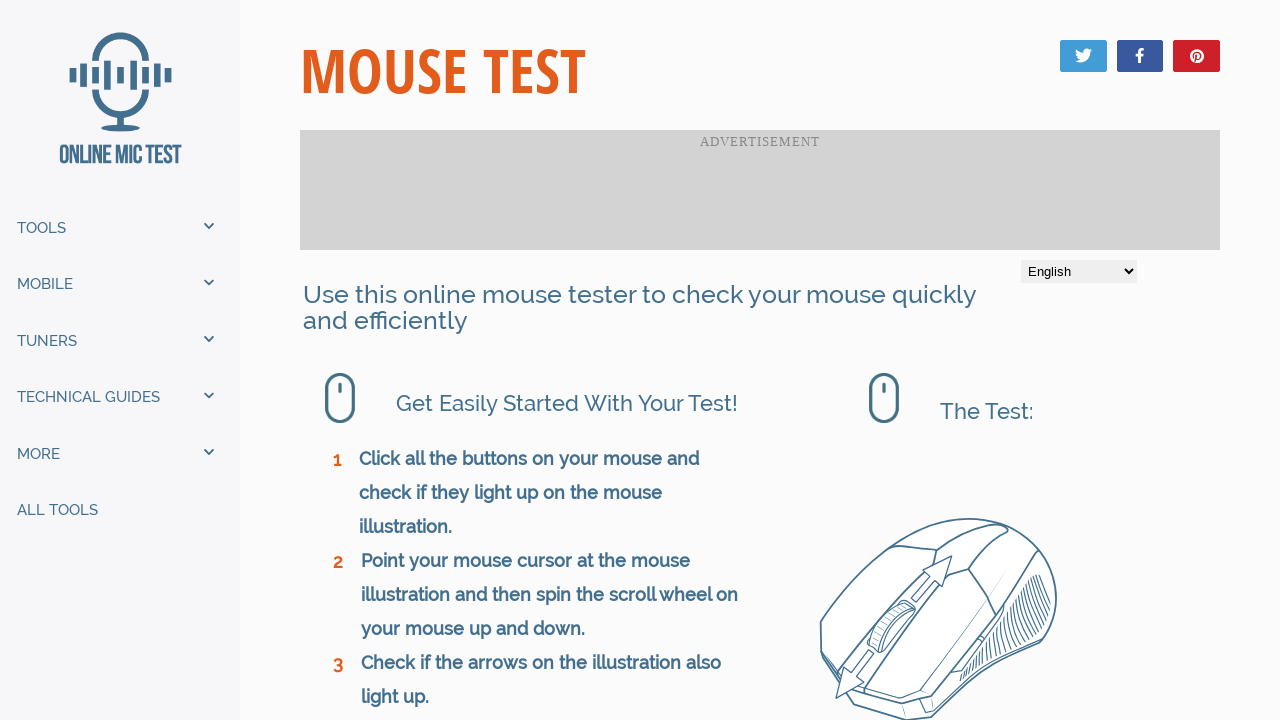

Located the mouse test element
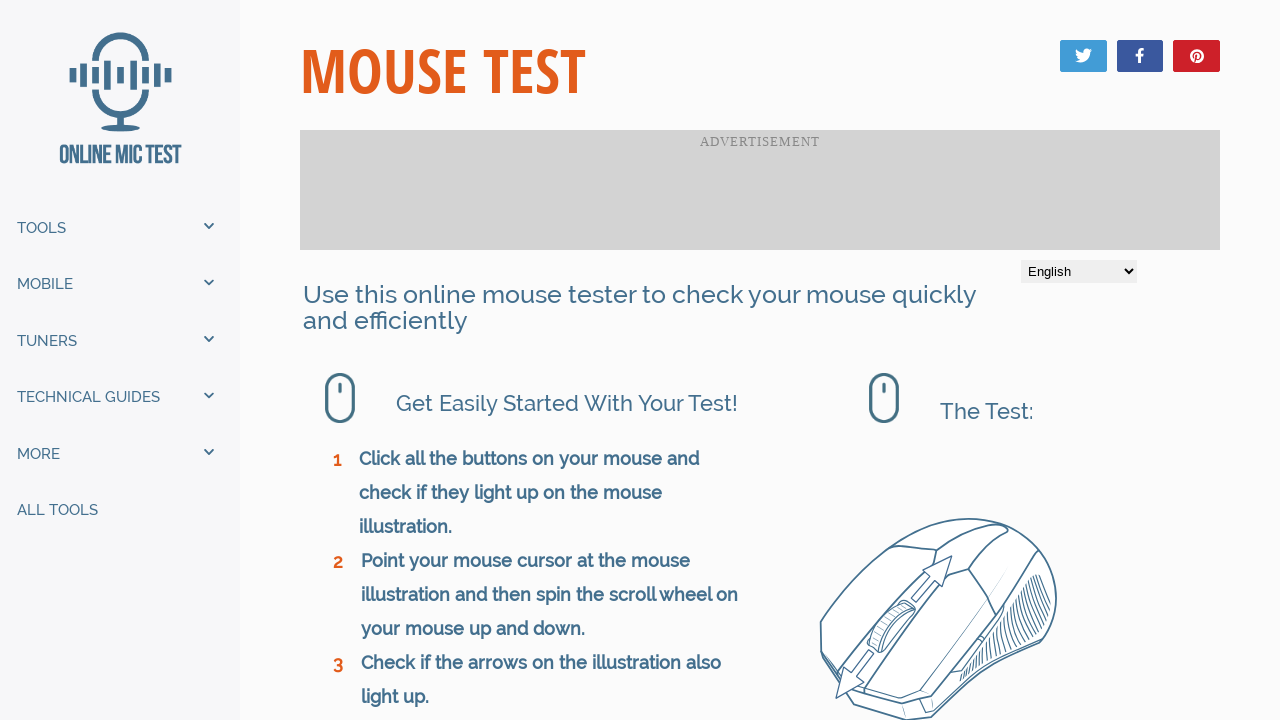

Performed double-click action on the mouse test element at (934, 543) on xpath=//*[@id="mouse"]
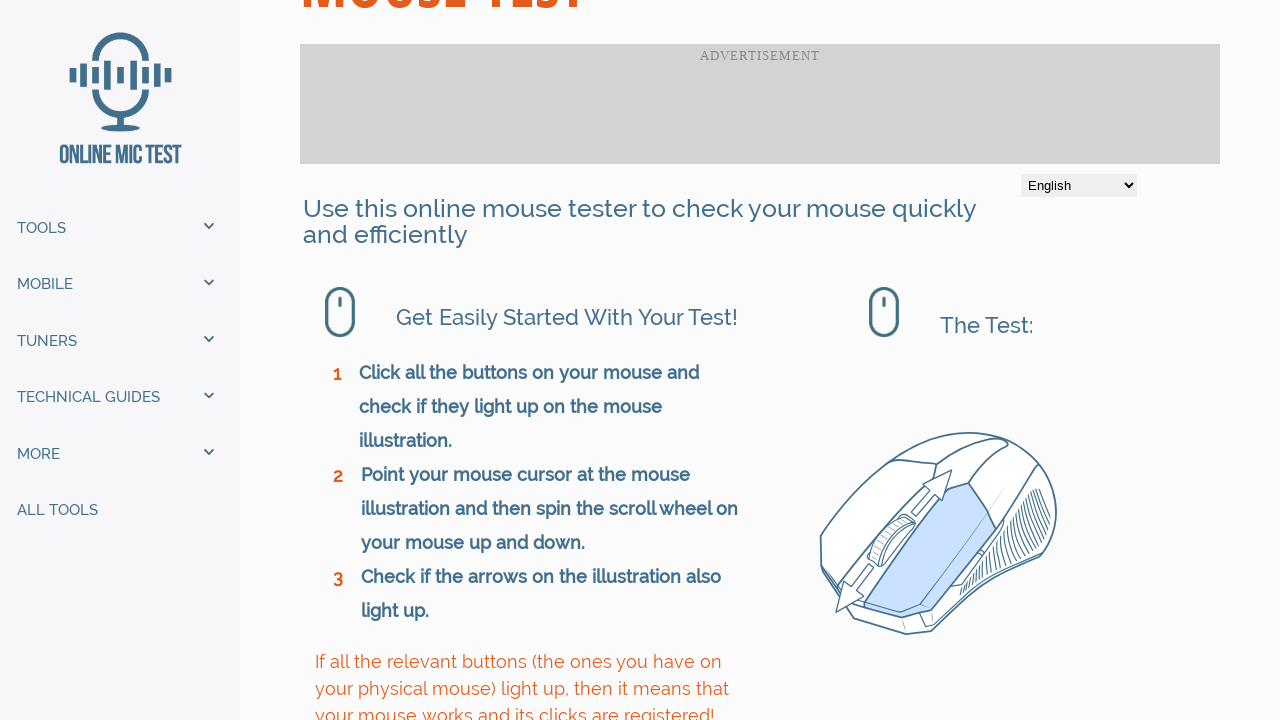

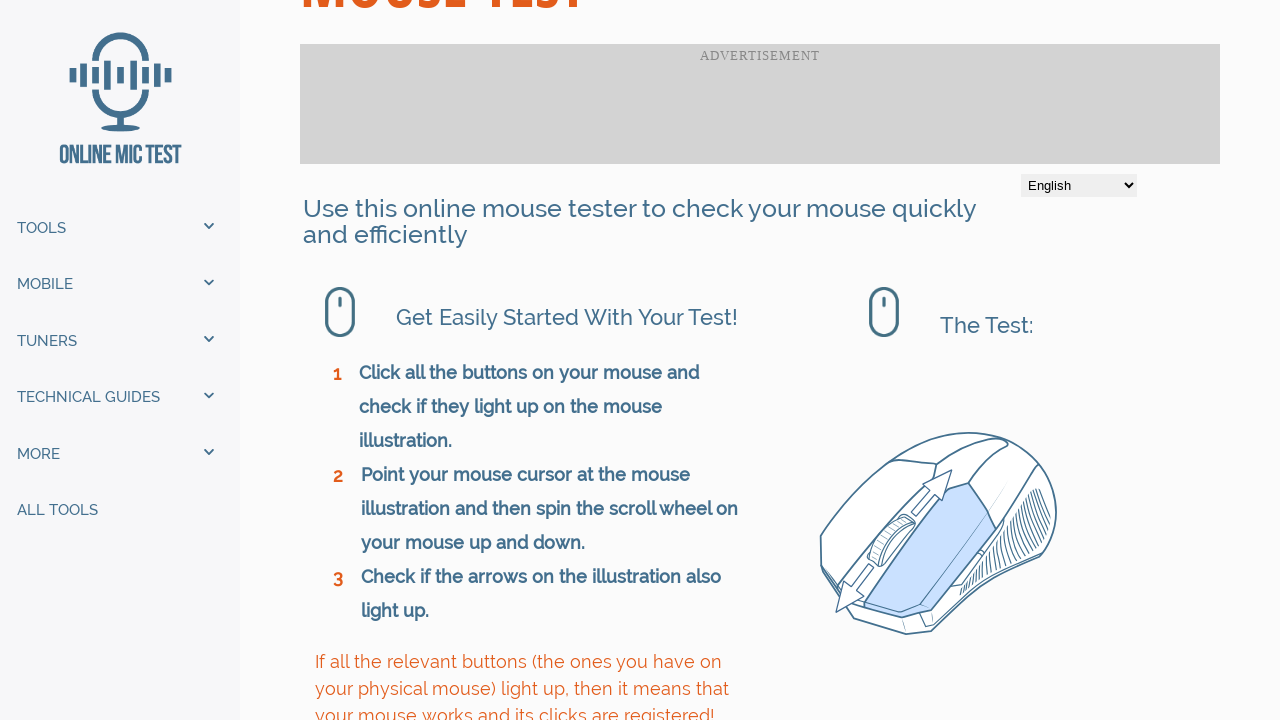